Tests various browser automation features including auto-suggestion input, dropdown selection, opening new window, and mouse hover actions on a practice automation page

Starting URL: https://www.rahulshettyacademy.com/AutomationPractice/

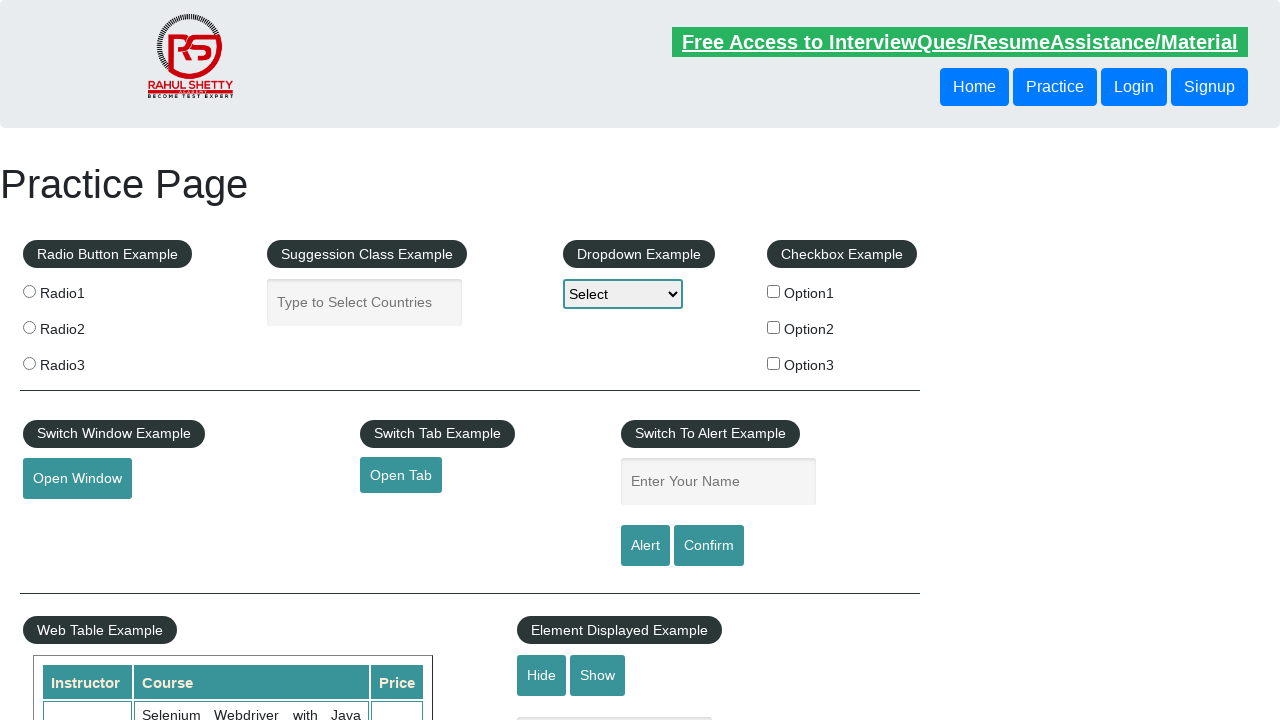

Filled auto-suggestion field with 'INDIA' on (//input[@type='text'])[1]
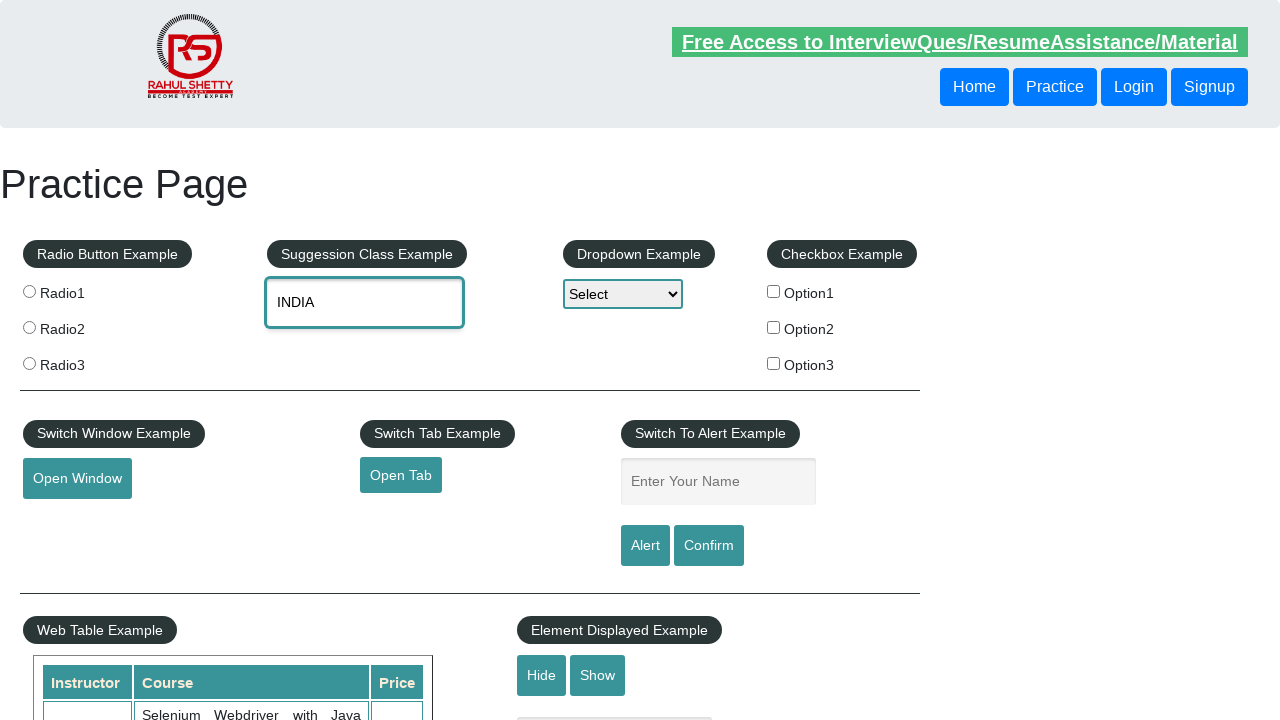

Waited 2 seconds for suggestions to appear
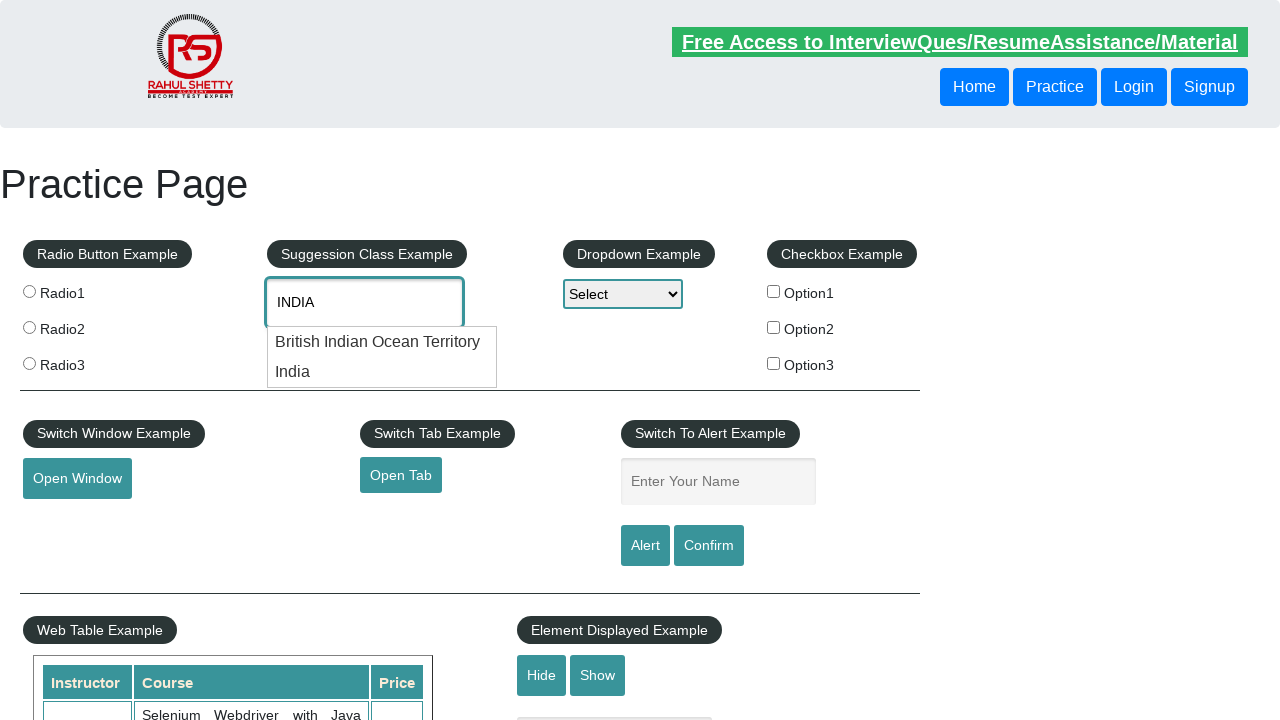

Selected option at index 3 from dropdown (Option3) on select[name='dropdown-class-example']
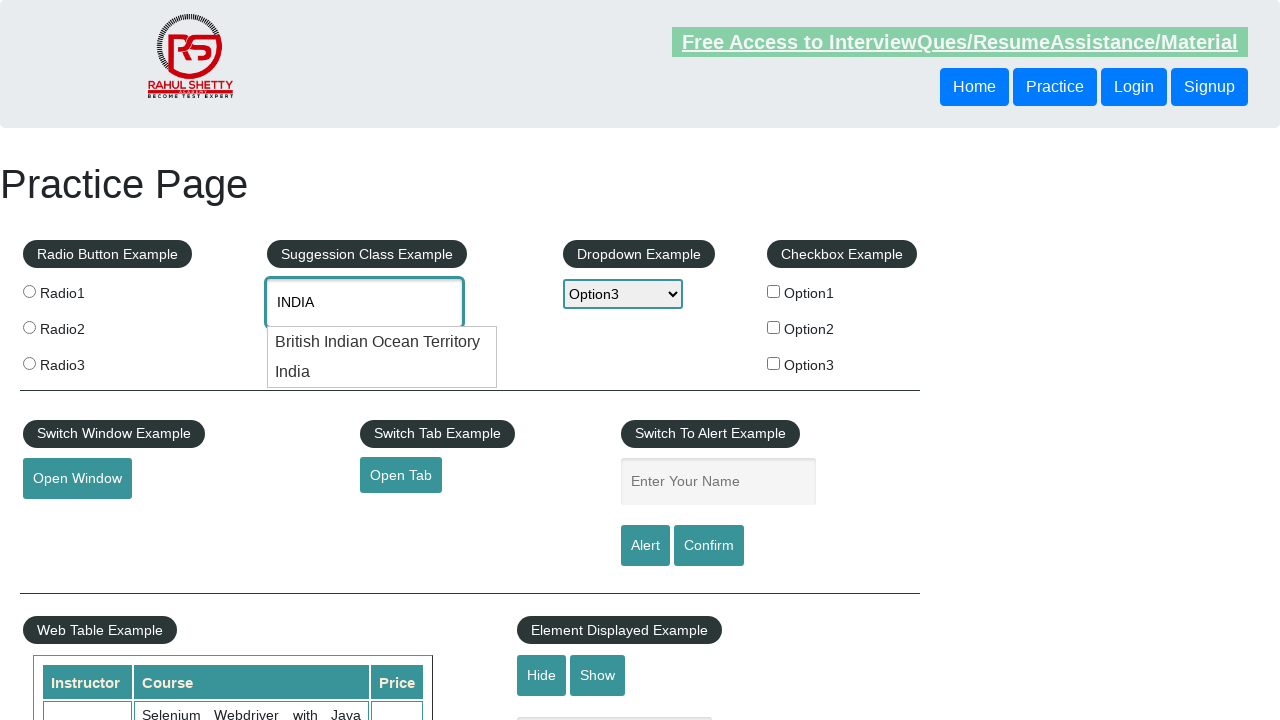

Clicked button to open new window at (77, 479) on button#openwindow
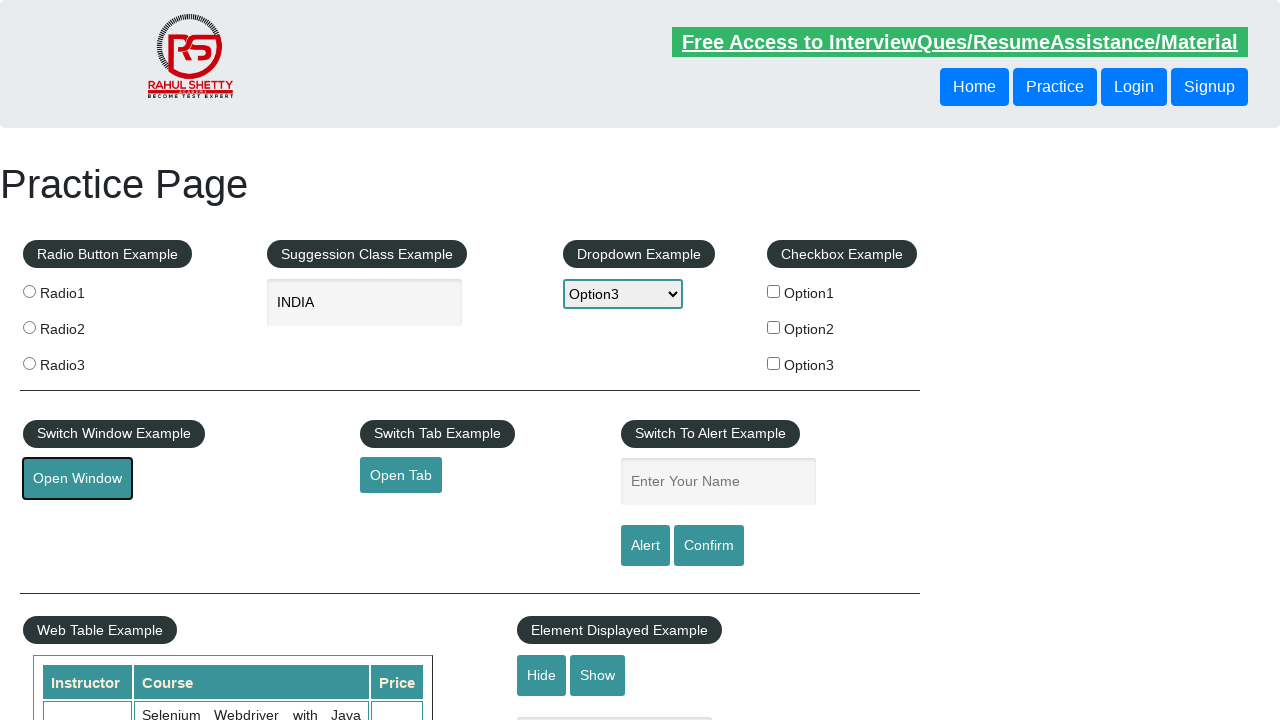

Clicked openwindow button and captured new page context at (77, 479) on button#openwindow
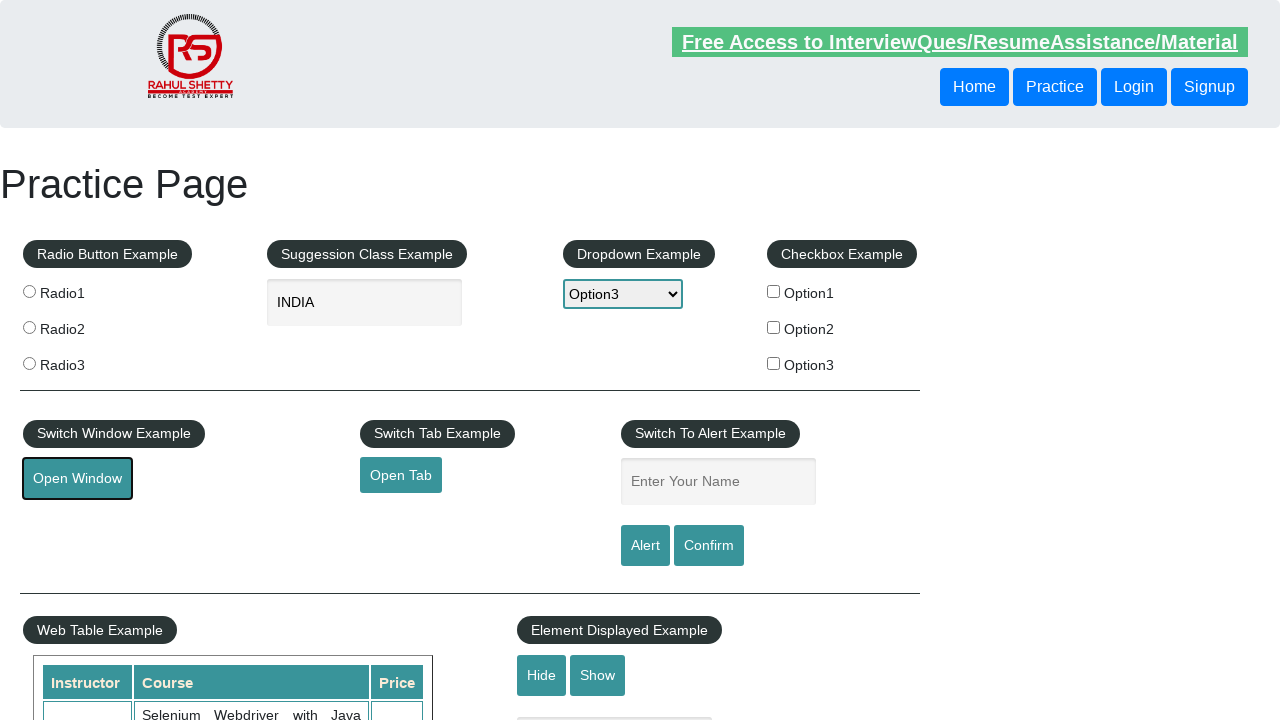

New window/tab opened and assigned to new_page
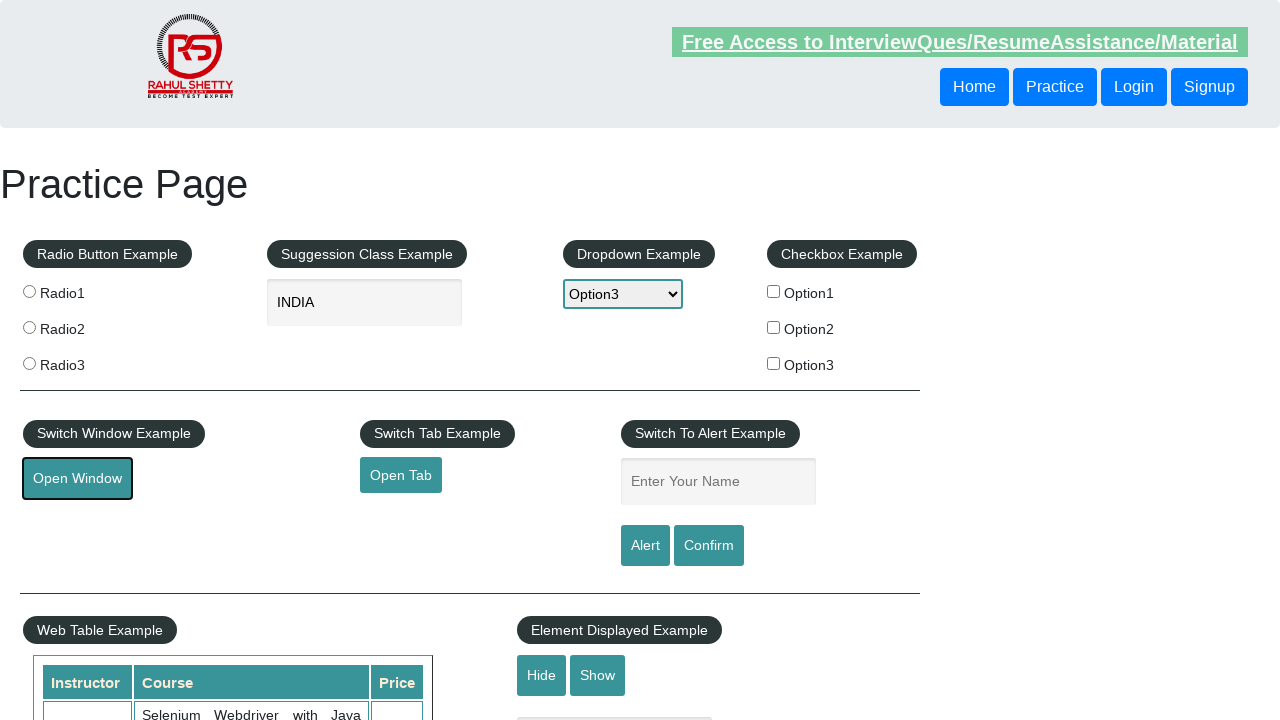

Hovered over 'Mouse Hover' button to reveal submenu at (83, 361) on xpath=//button[text()='Mouse Hover']
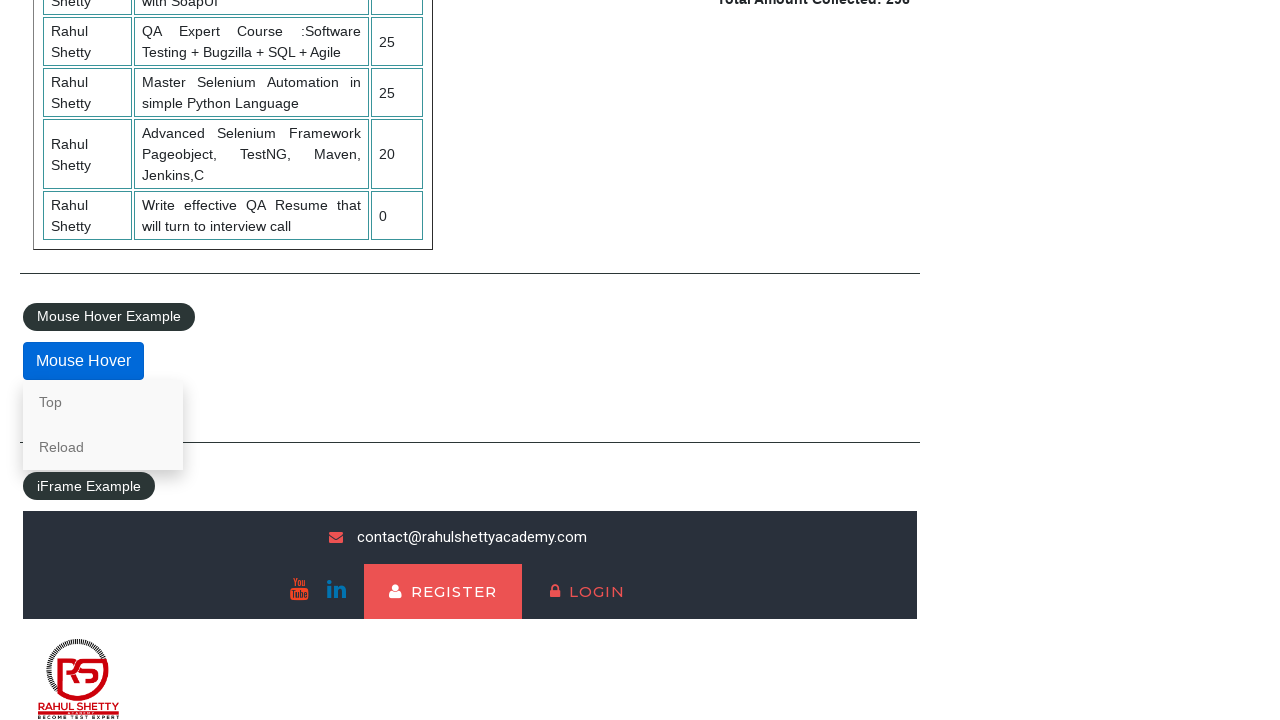

Clicked 'Mouse Hover' button at (83, 361) on xpath=//button[text()='Mouse Hover']
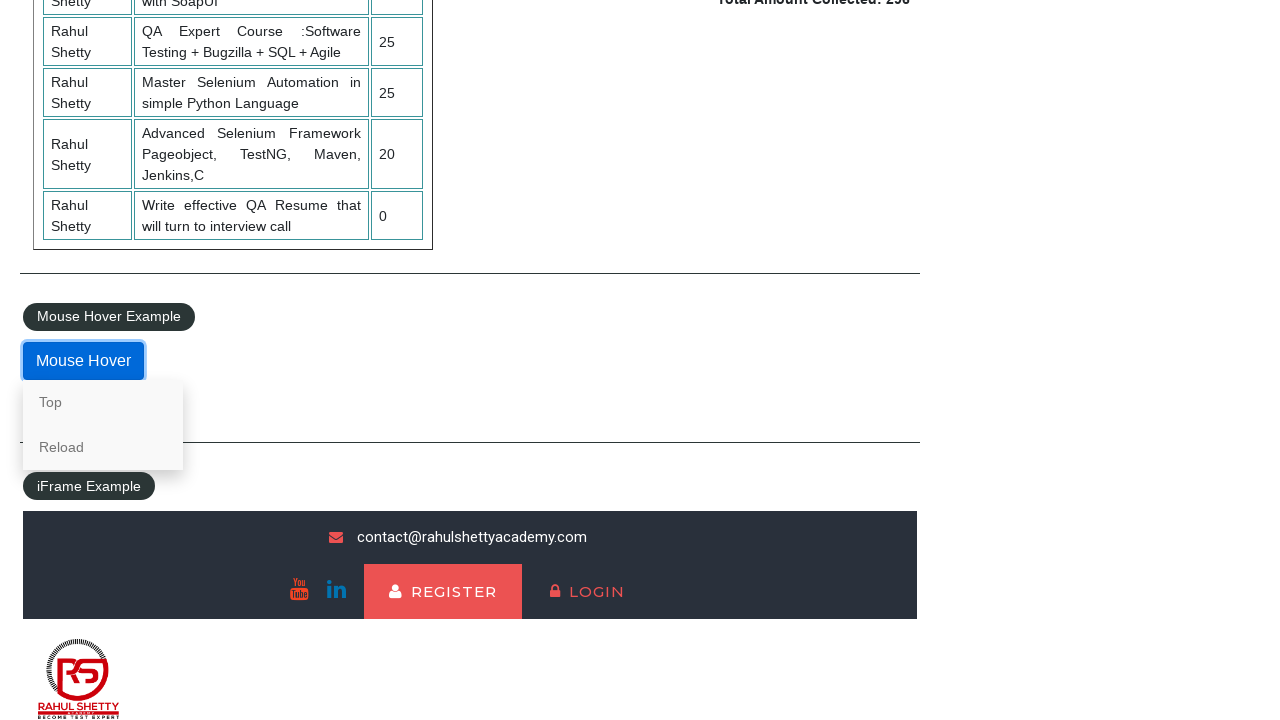

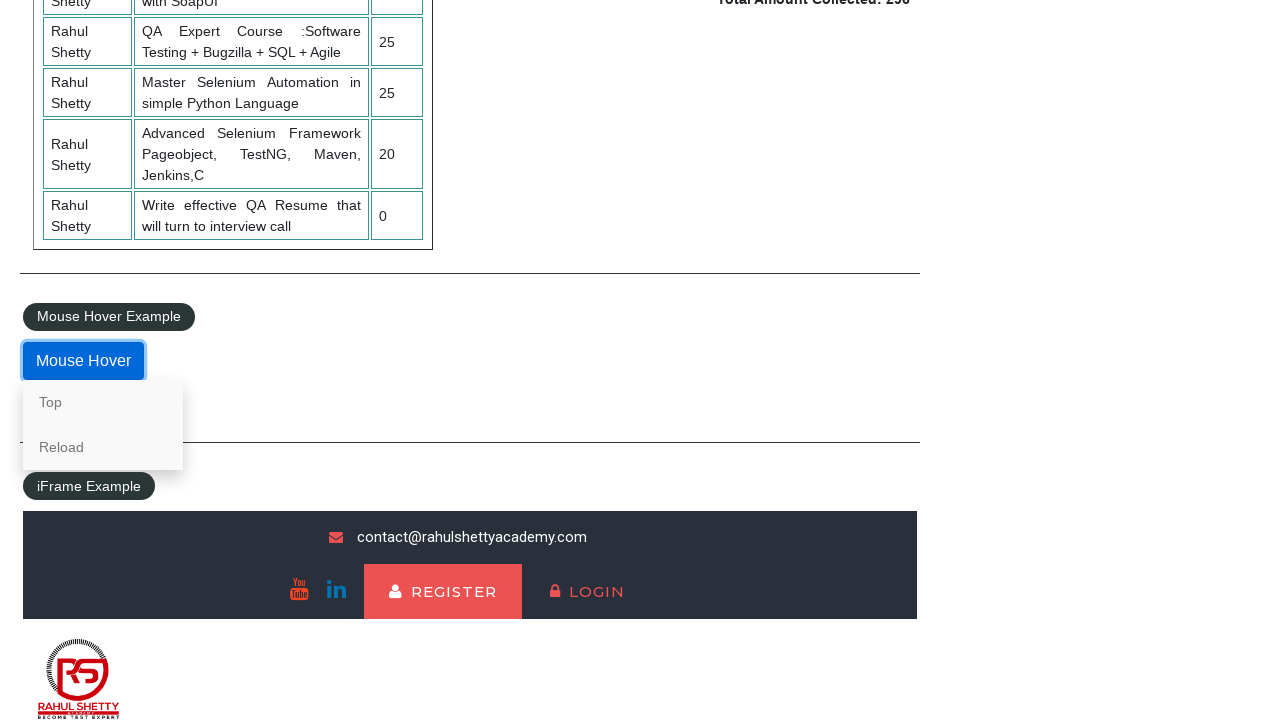